Navigates to a dummy website and scrolls the page to bring the postcode input field into view

Starting URL: https://automationbysqatools.blogspot.com/2021/05/dummy-website.html

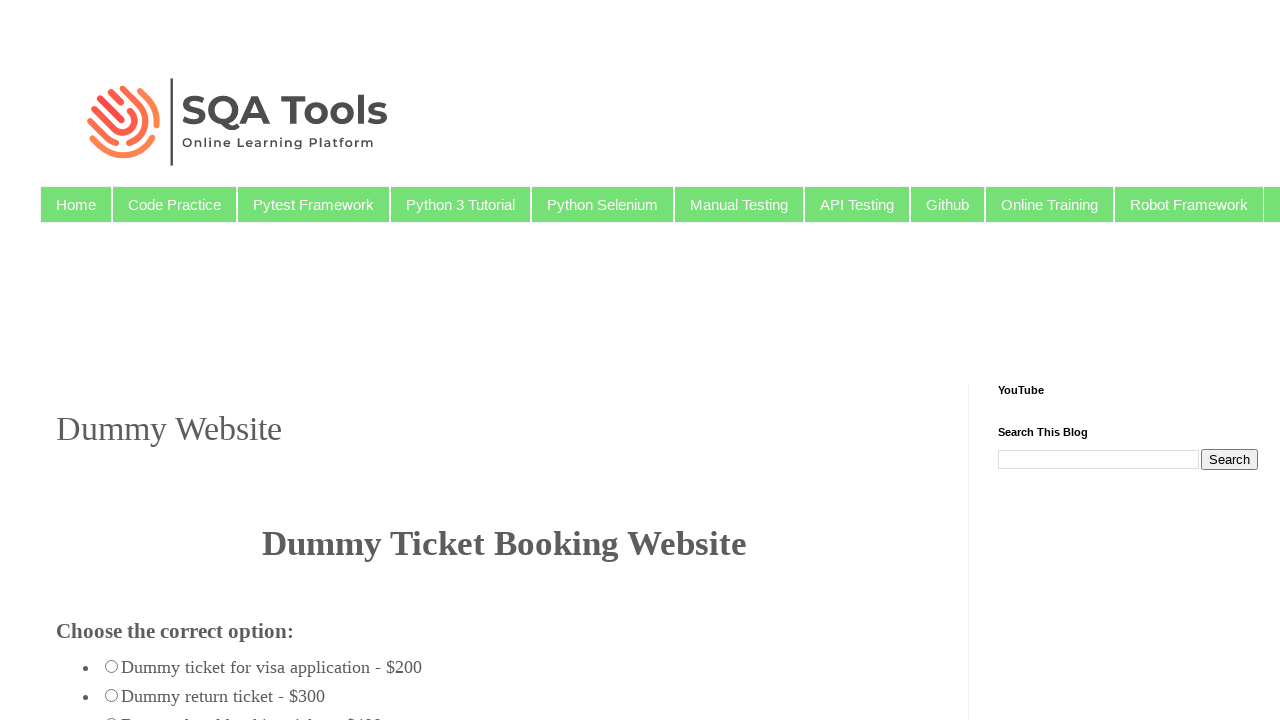

Located postcode input field
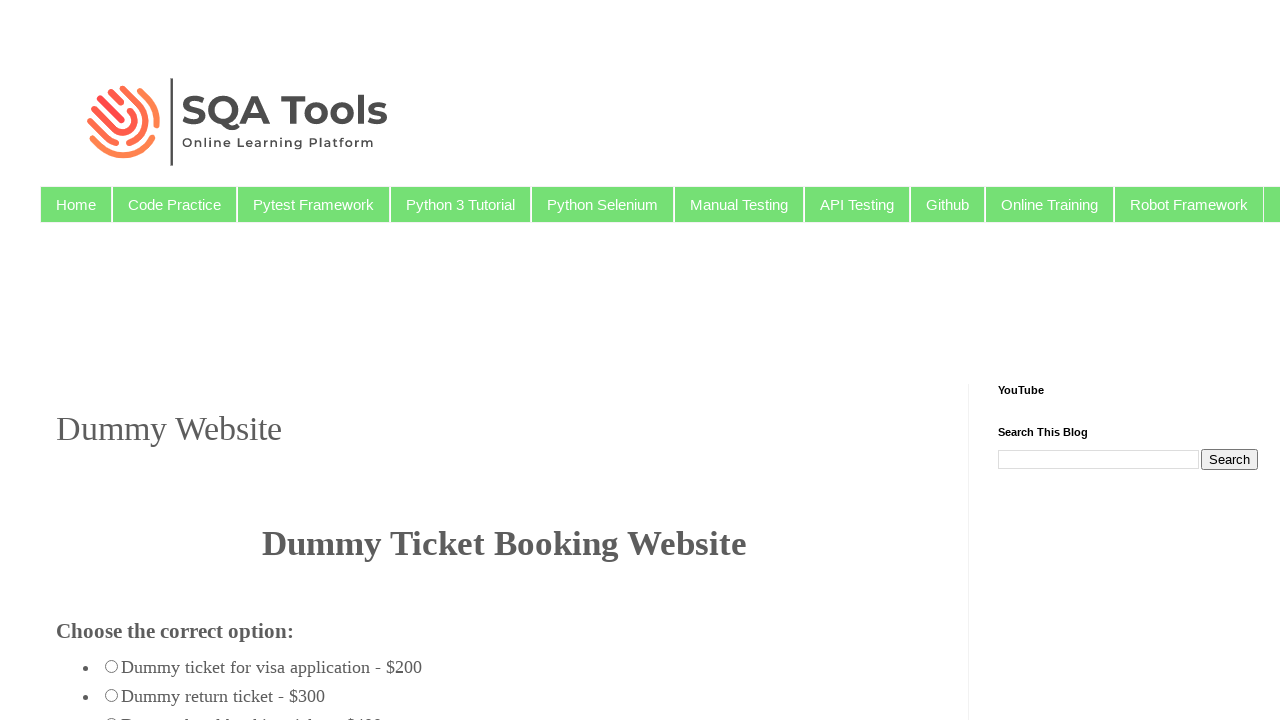

Scrolled postcode input field into view
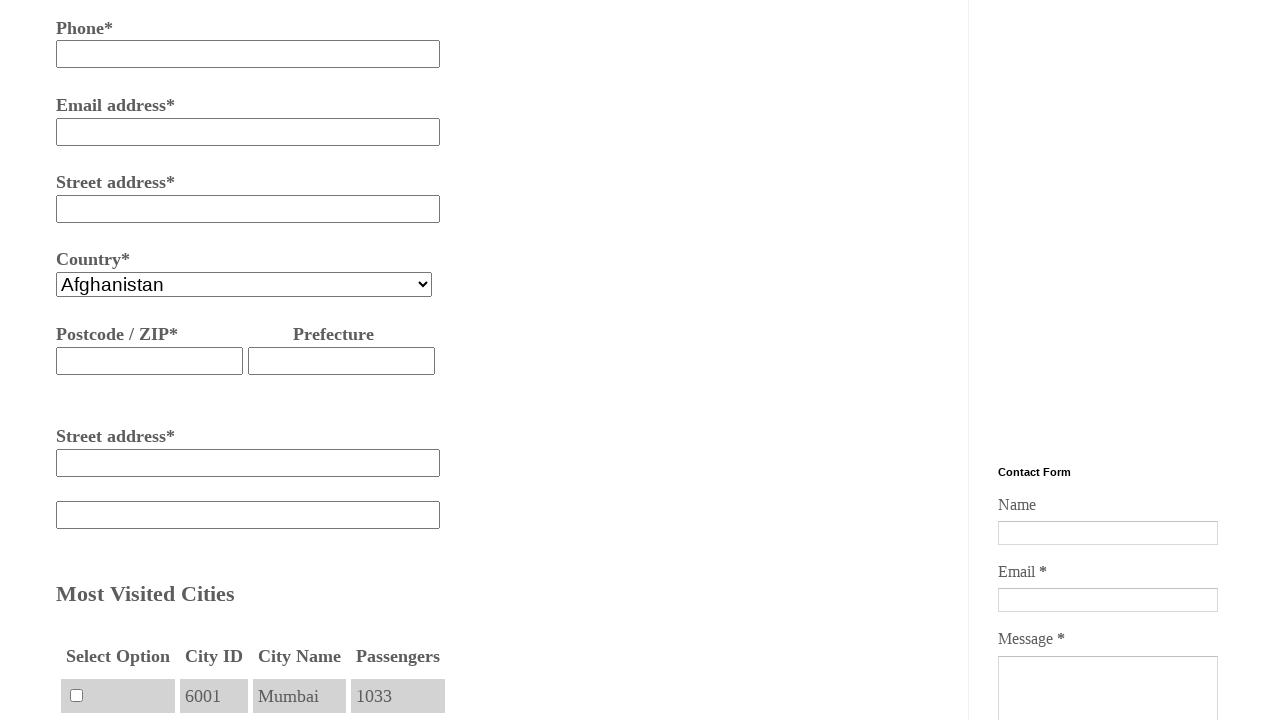

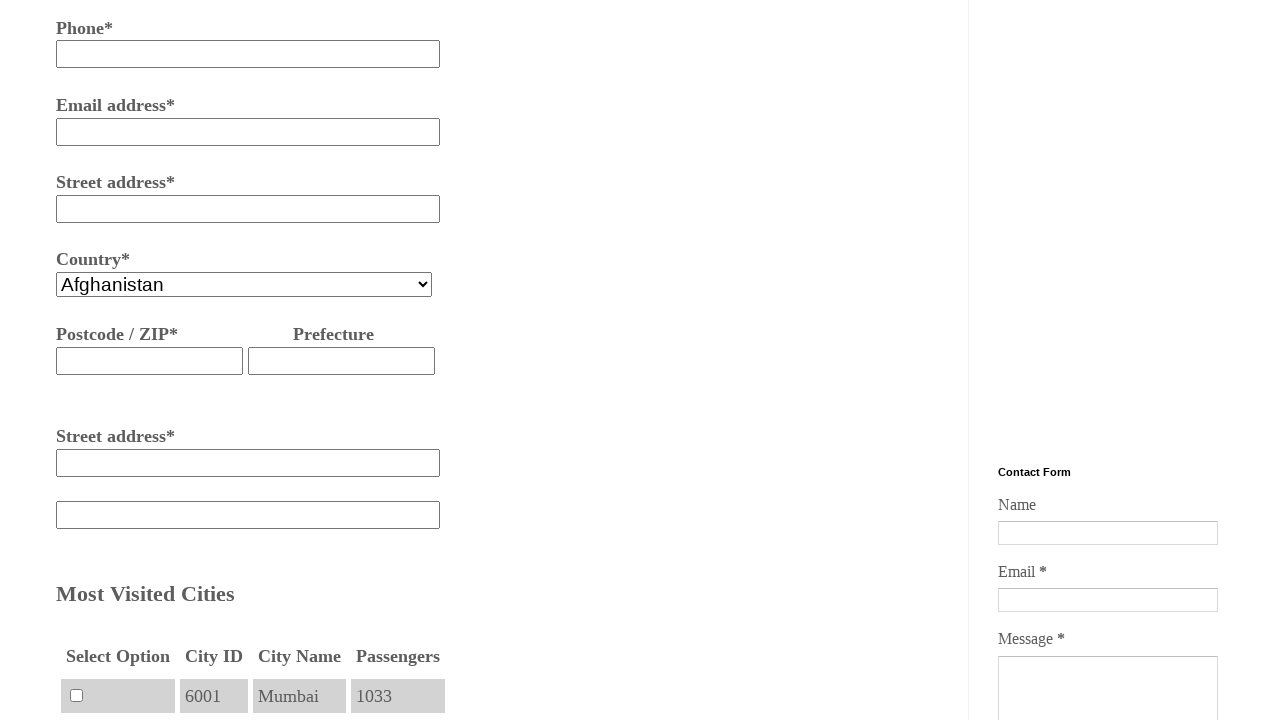